Tests the login page UI by verifying the text content of the "Remember me" checkbox label and "Forgot your password?" link, and checking the href attribute of the forgot password link.

Starting URL: https://login1.nextbasecrm.com/

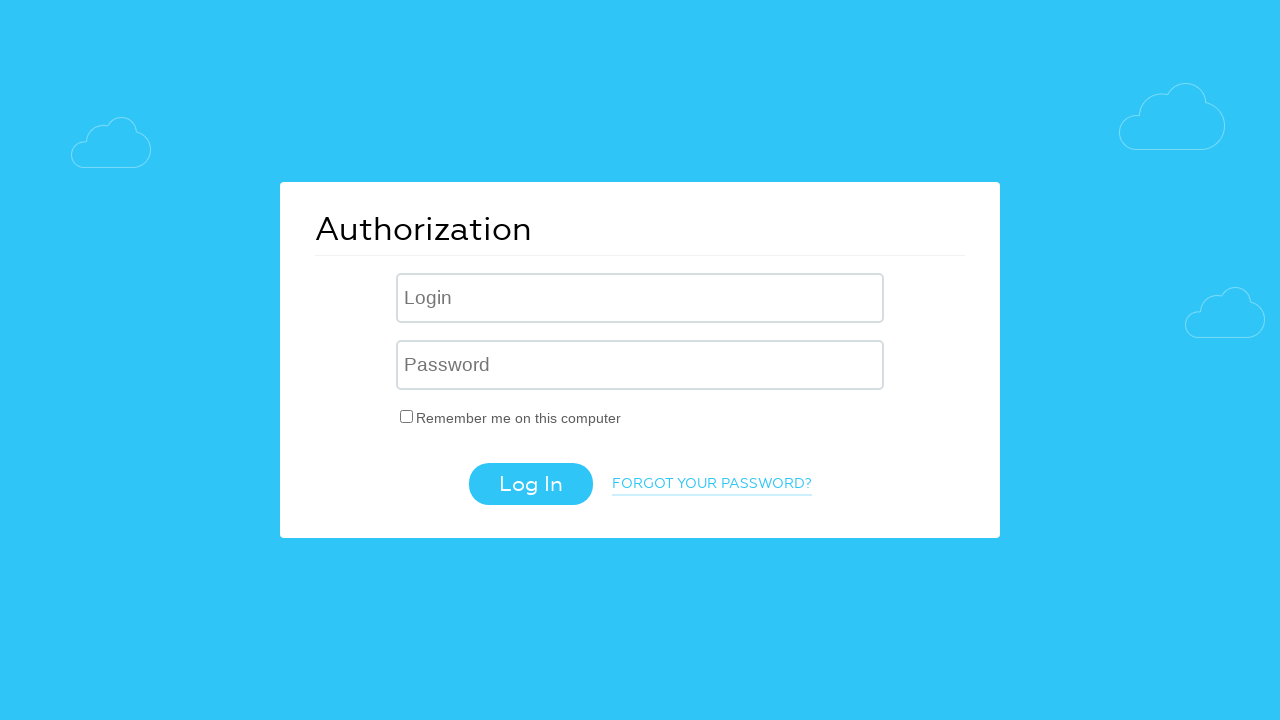

Waited for 'Remember me' checkbox label to load
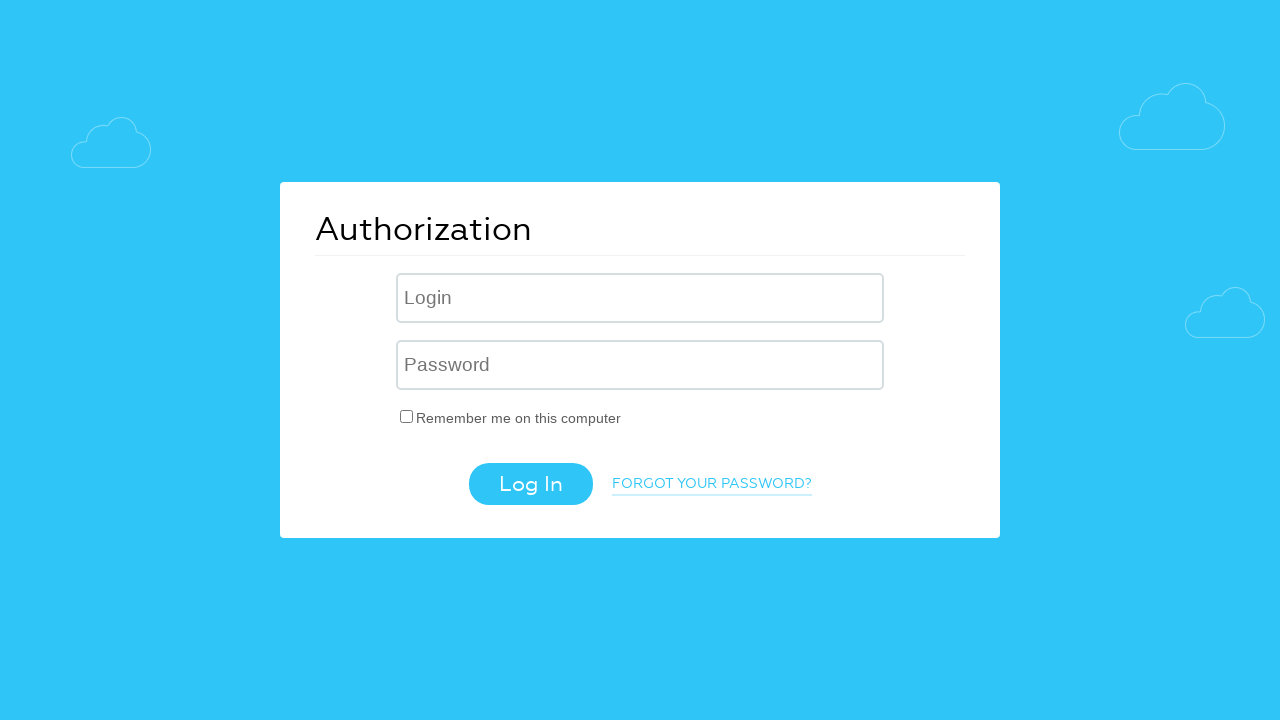

Retrieved text content from 'Remember me' checkbox label
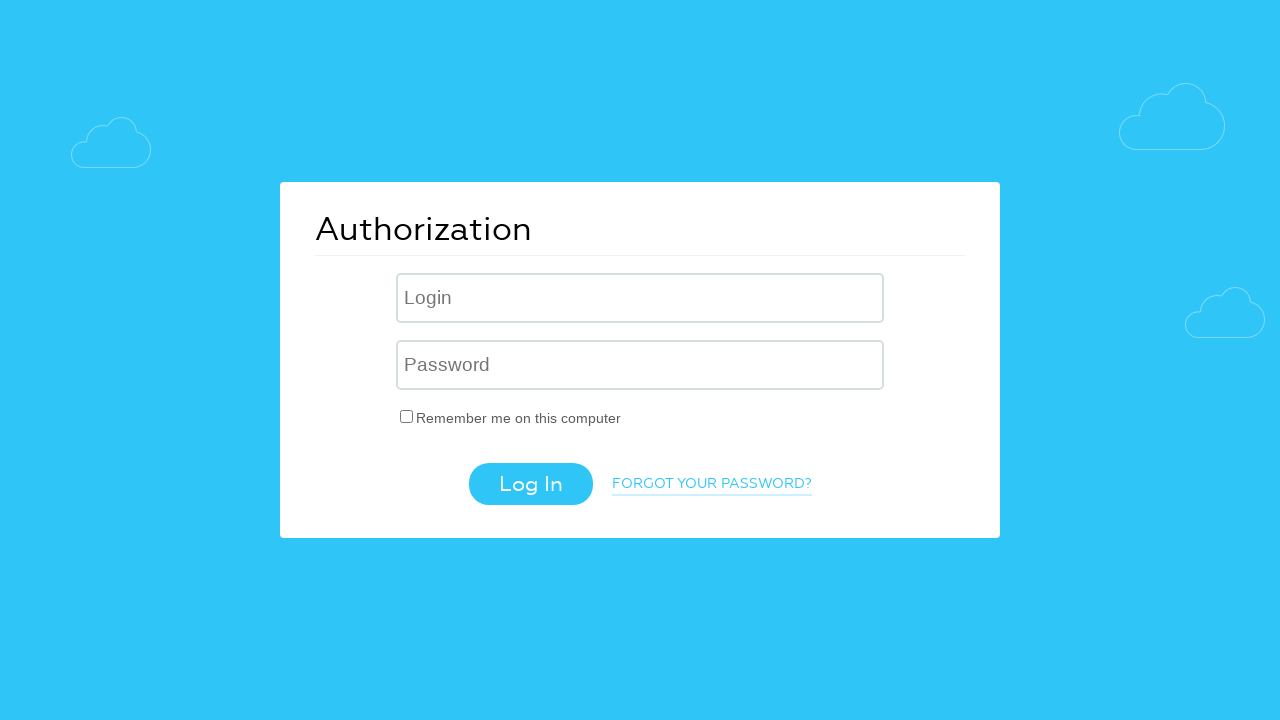

Verified 'Remember me' checkbox label text matches expected value
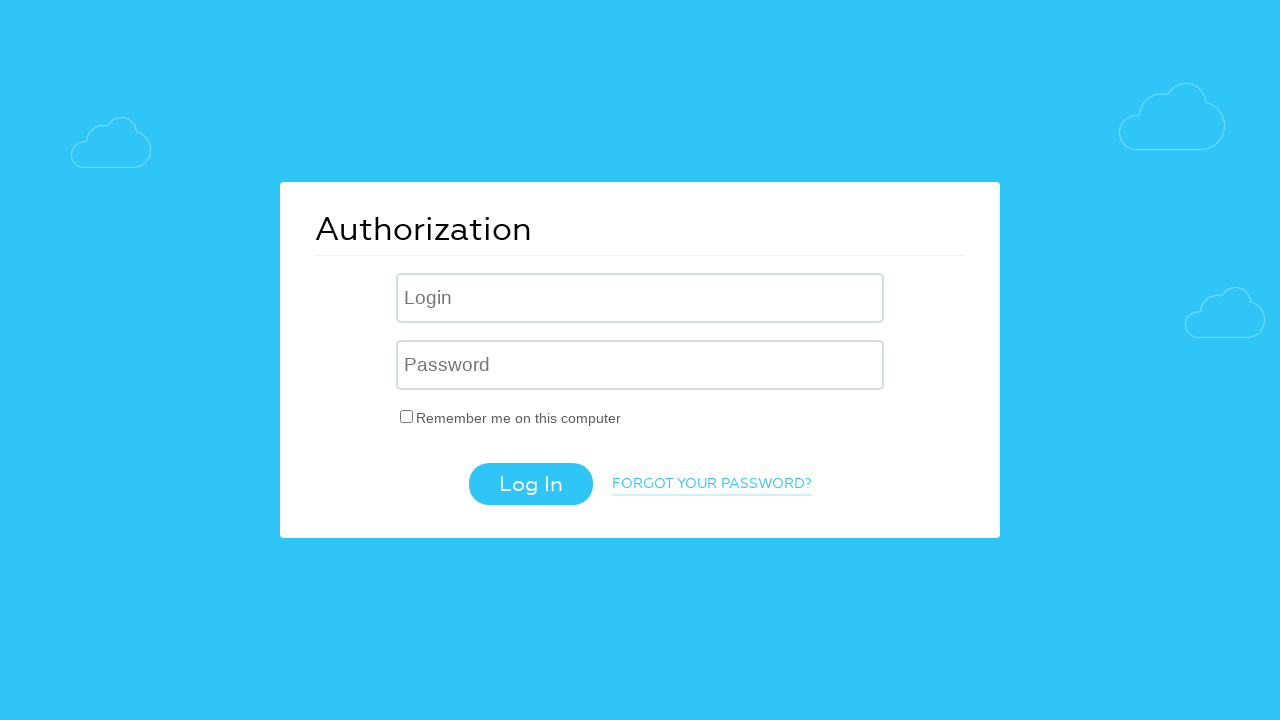

Retrieved text content from 'Forgot your password?' link
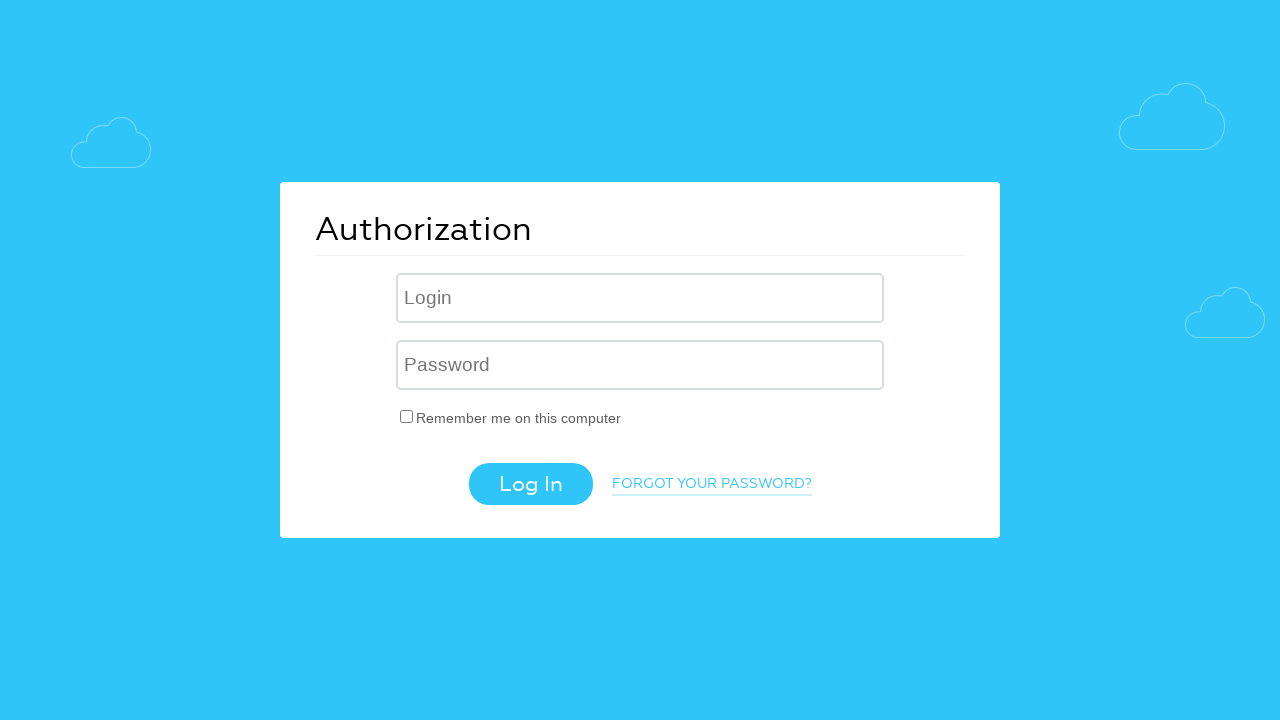

Verified 'Forgot your password?' link text matches expected value
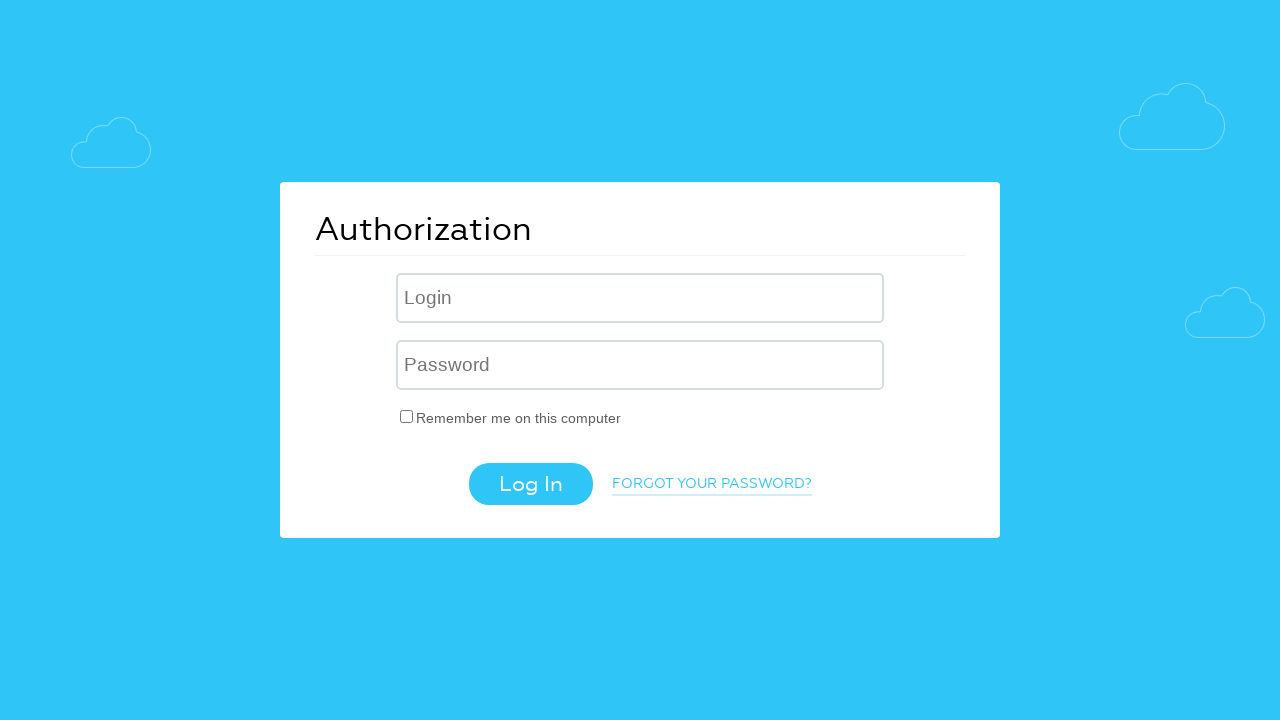

Retrieved href attribute from 'Forgot your password?' link
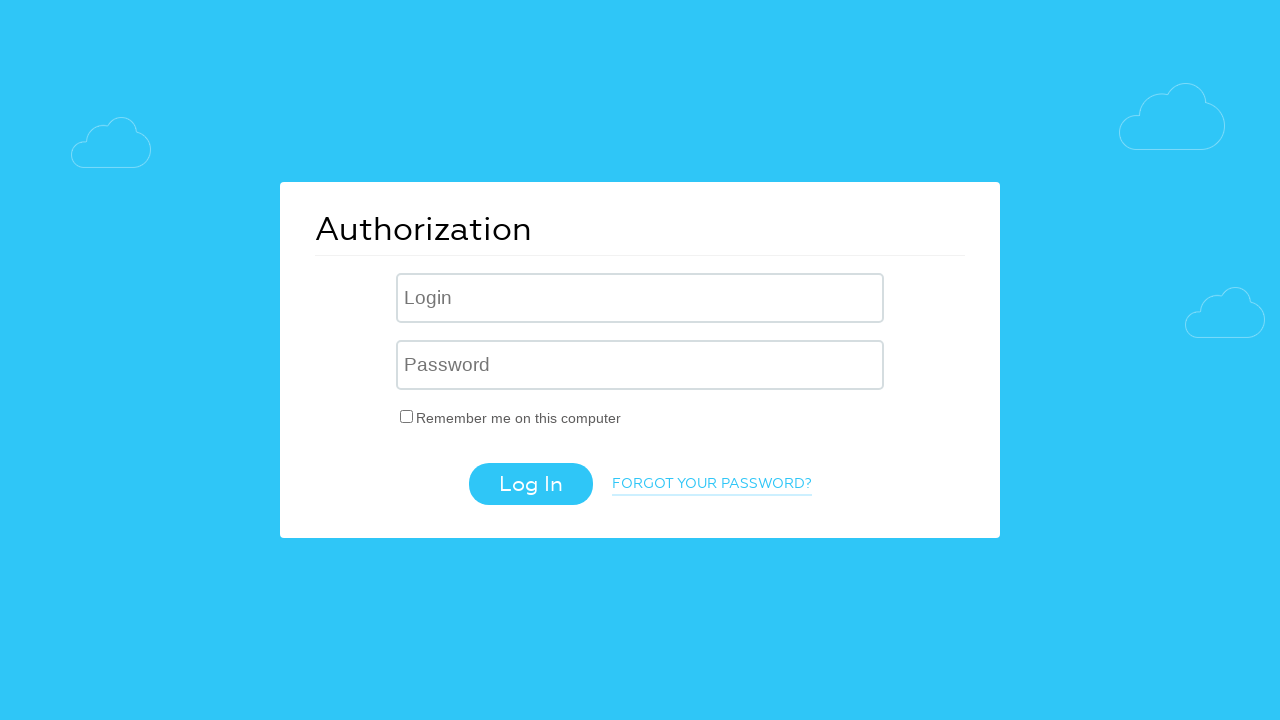

Verified 'Forgot your password?' link href contains expected parameter
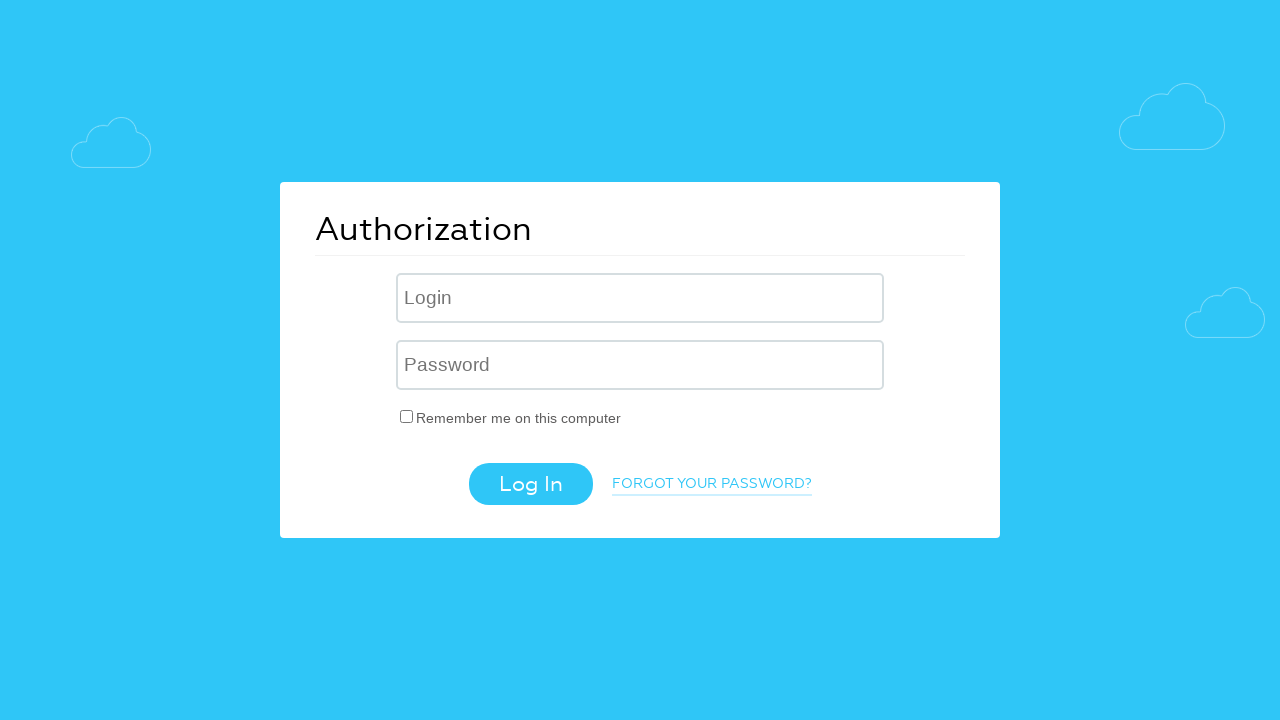

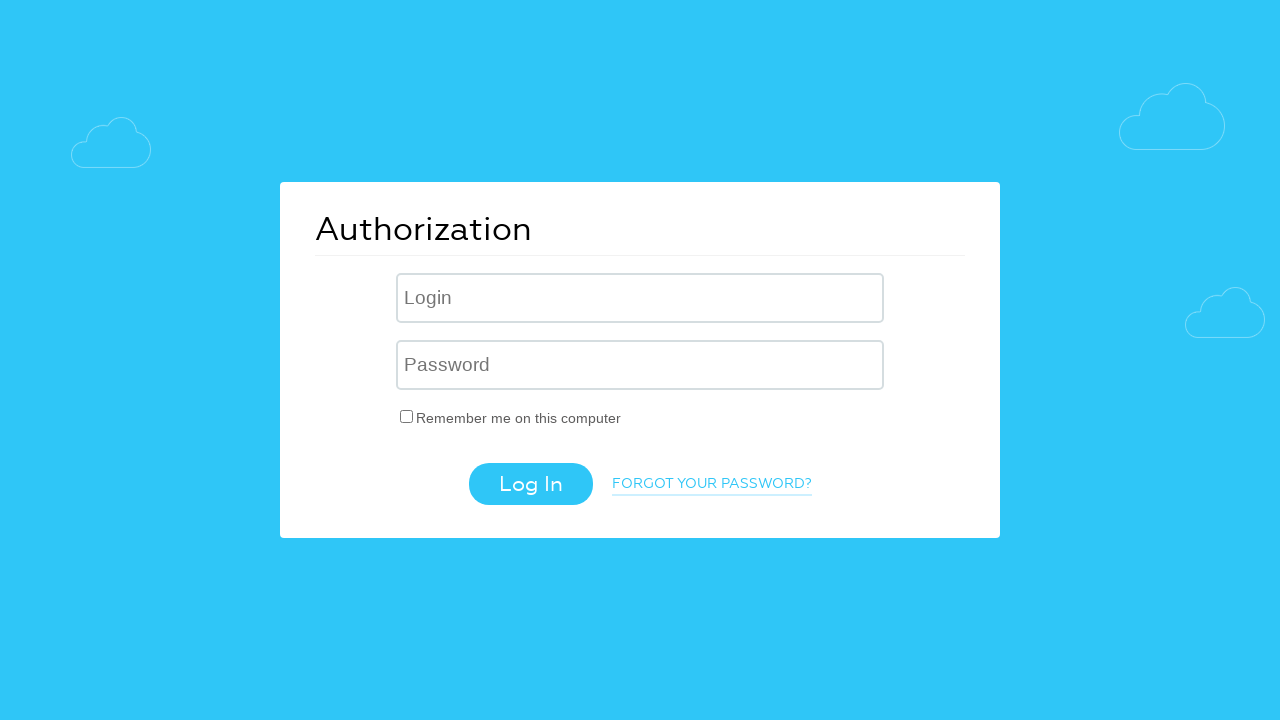